Tests user registration by opening the sign-up modal and filling in username and password fields with valid credentials

Starting URL: https://demoblaze.com/index.html

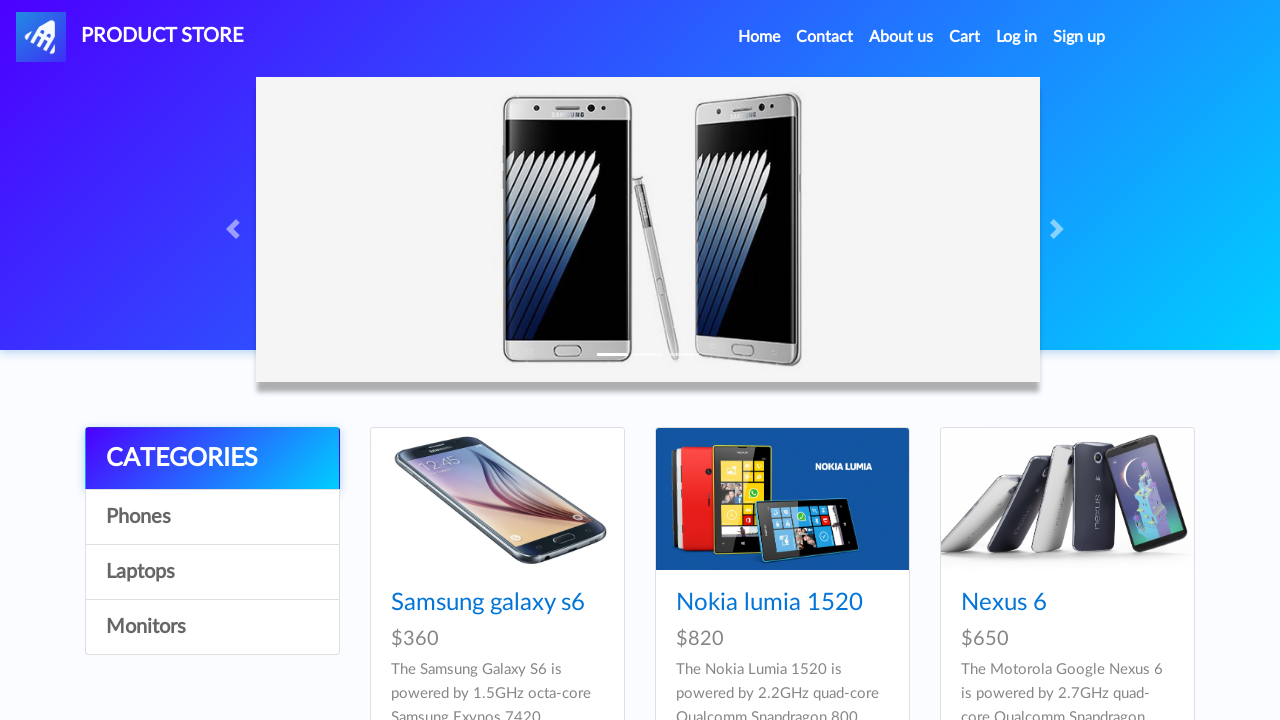

Clicked SignUp button to open registration modal at (1079, 37) on #signin2
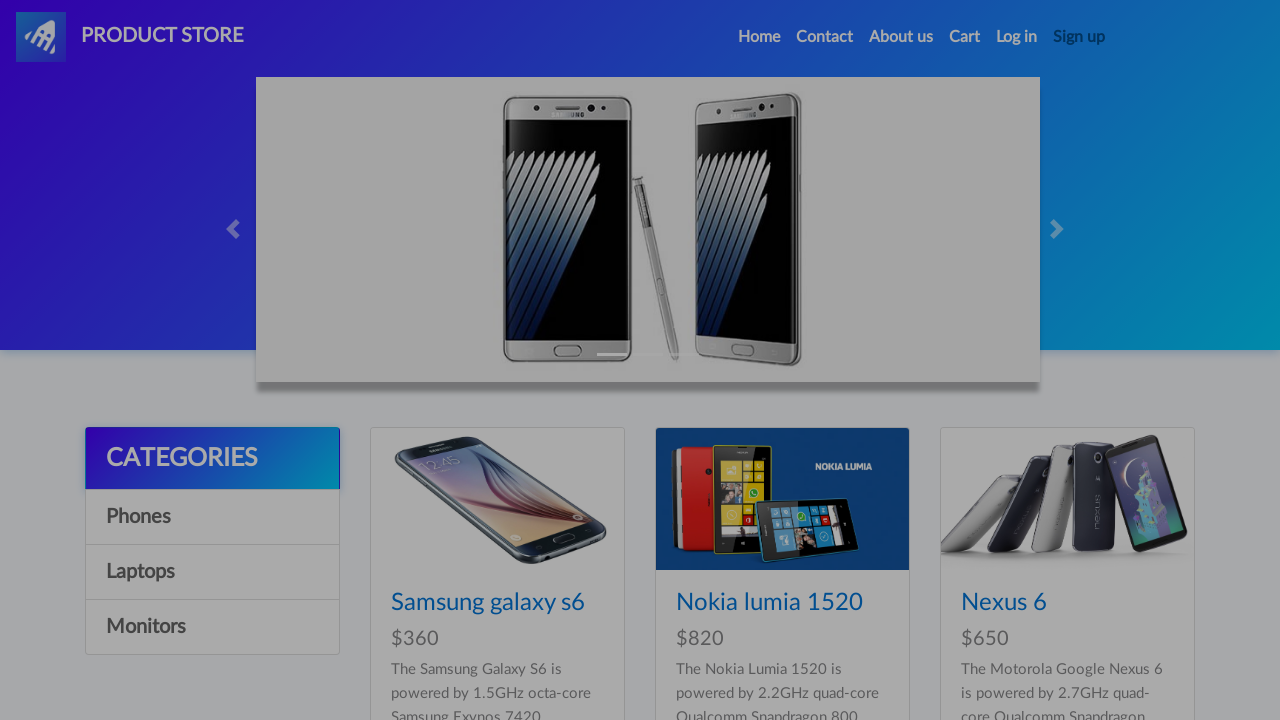

Registration modal appeared with username field visible
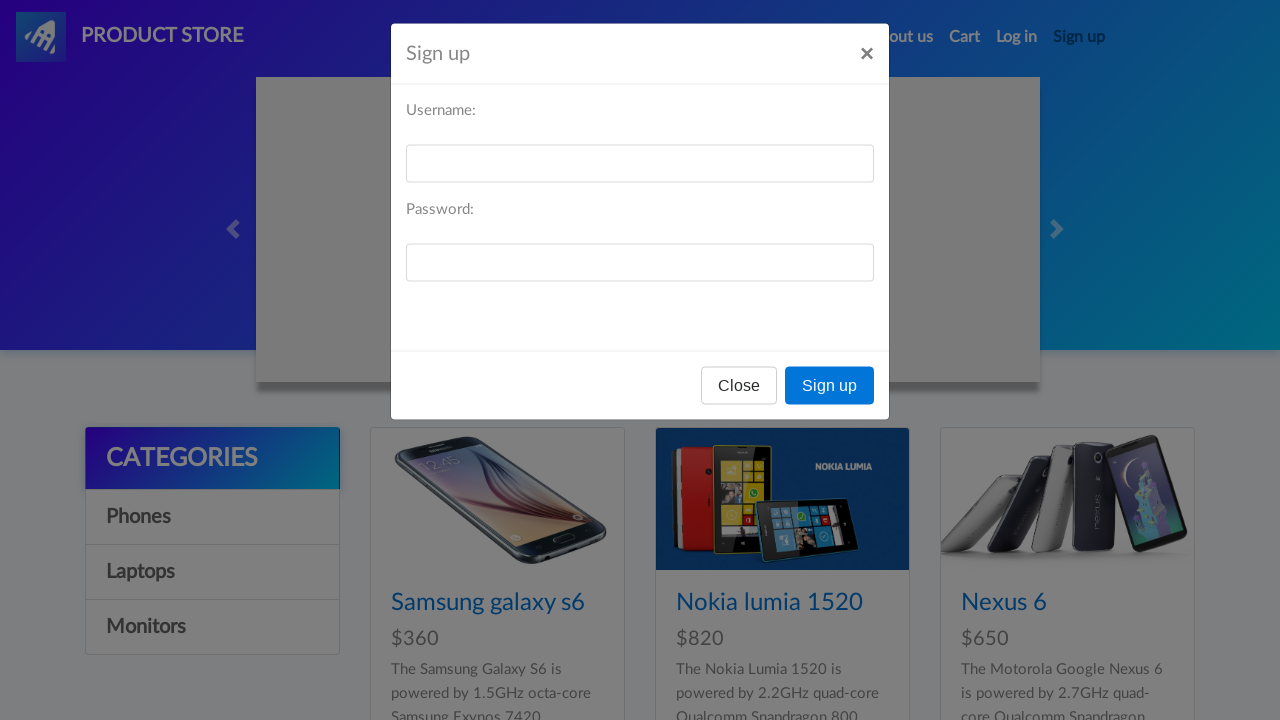

Filled username field with 'my_test_user_847' on #sign-username
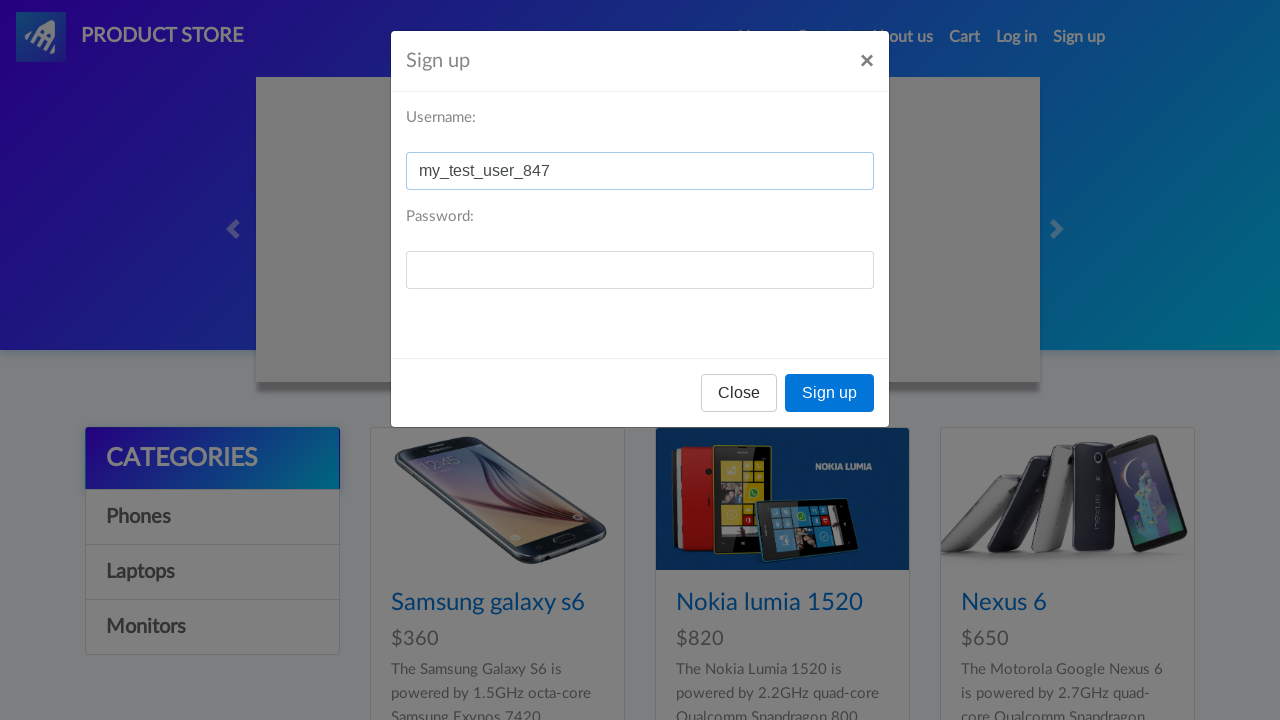

Filled password field with 'securePass2024#' on #sign-password
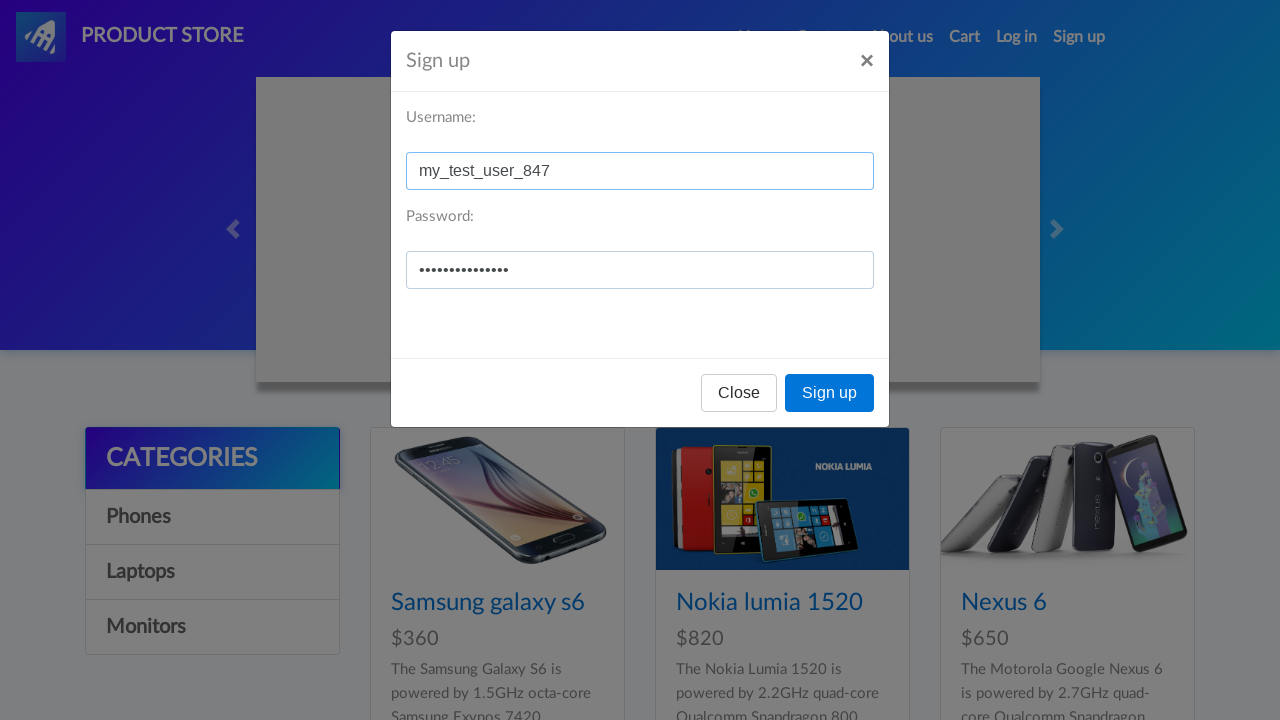

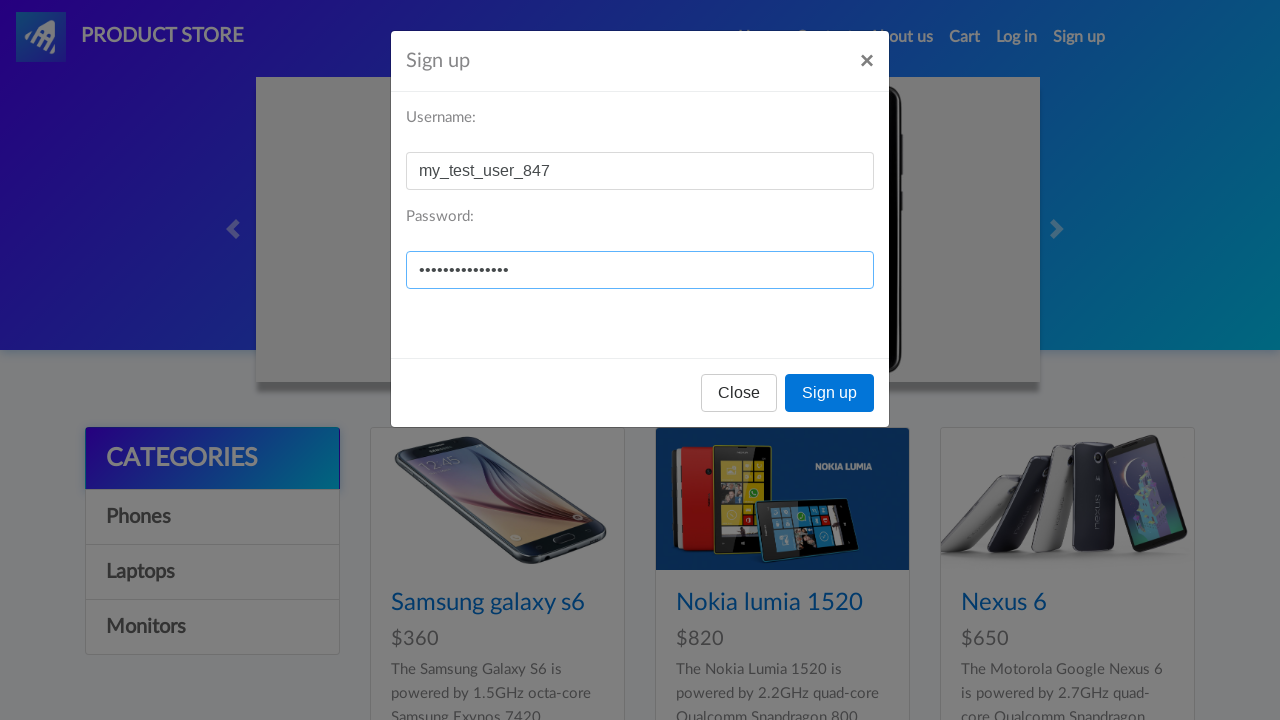